Tests window handling by opening a new window, switching between parent and child windows, and verifying content in both windows

Starting URL: https://the-internet.herokuapp.com/

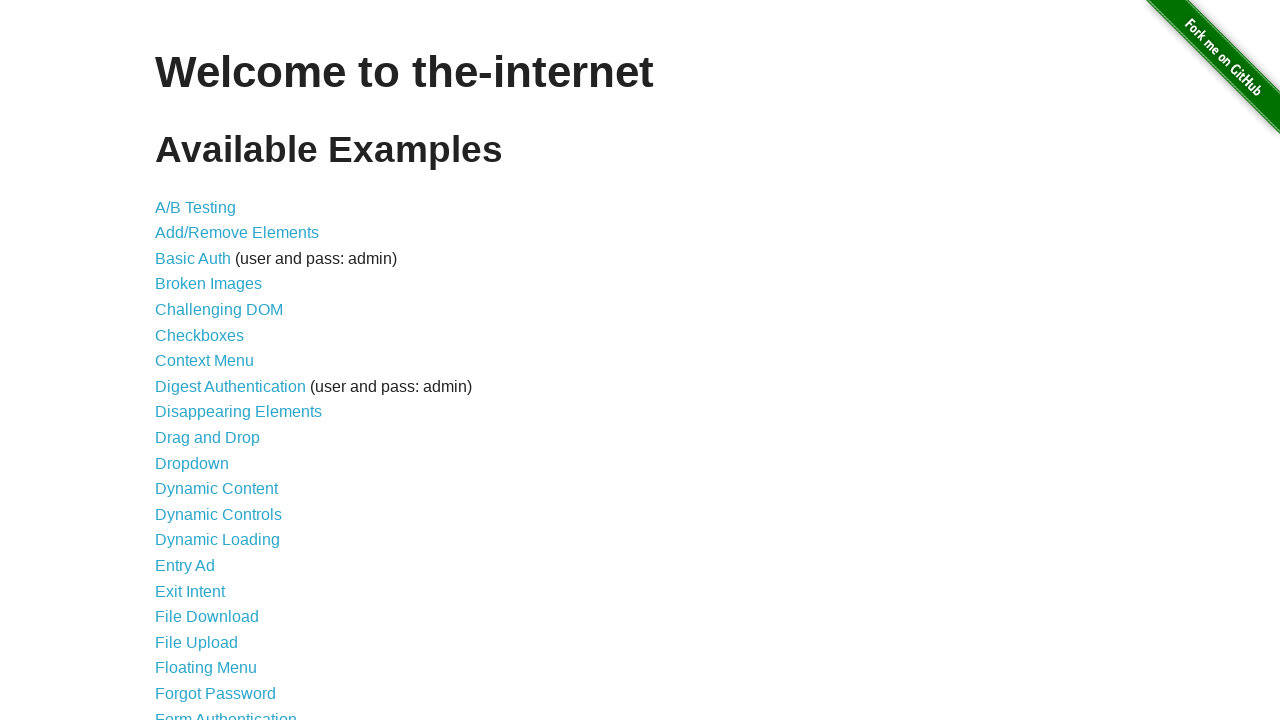

Clicked on the Windows link at (218, 369) on xpath=//a[@href='/windows']
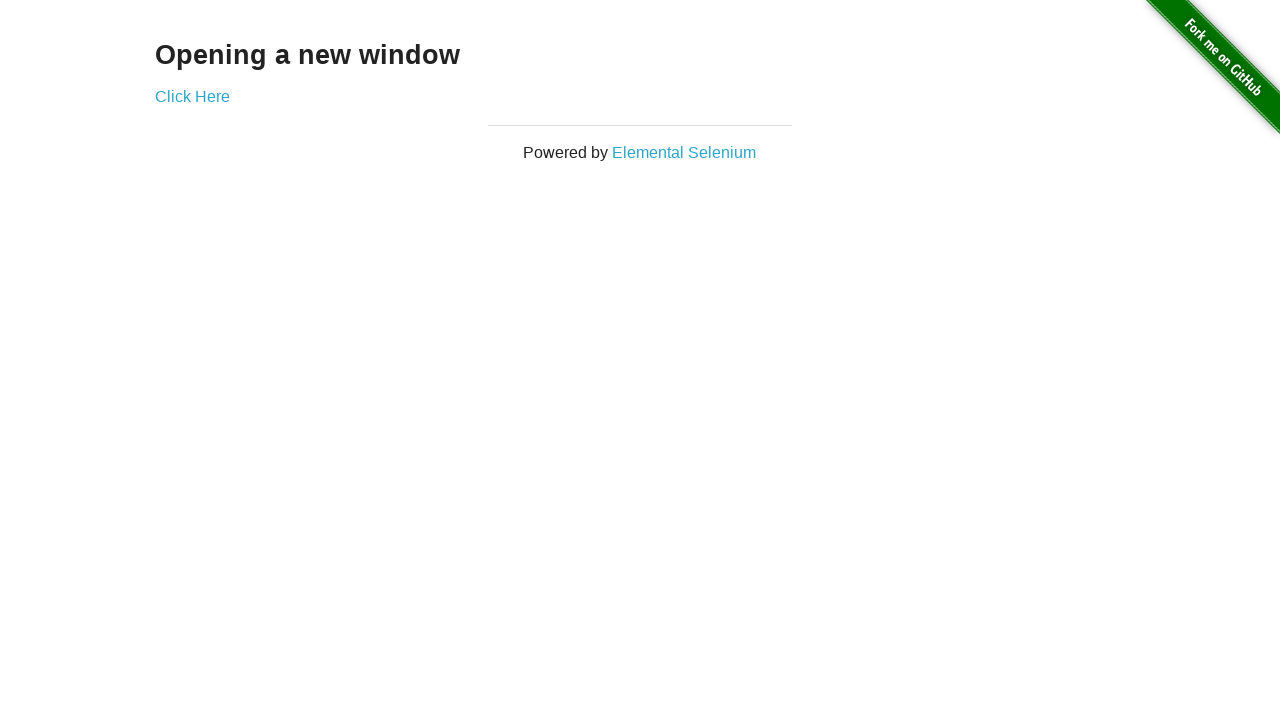

Opened a new window by clicking the 'new window' link at (192, 96) on xpath=//a[@href='/windows/new']
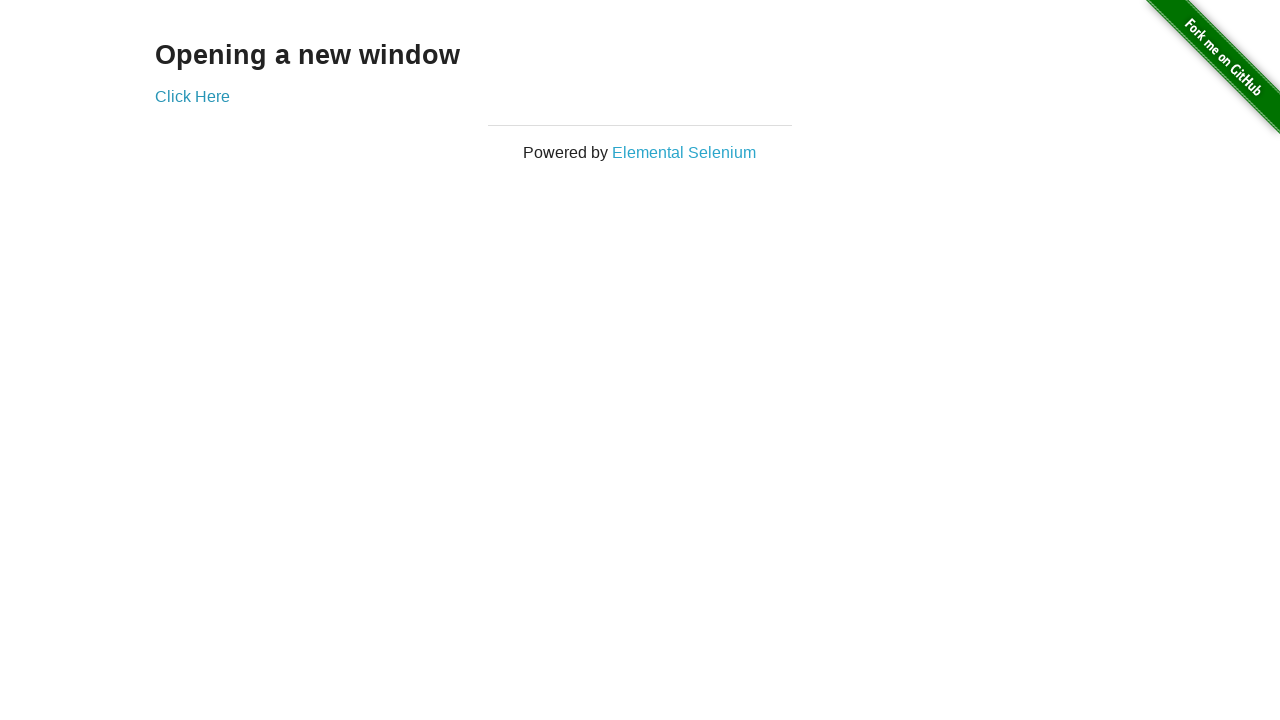

New window fully loaded
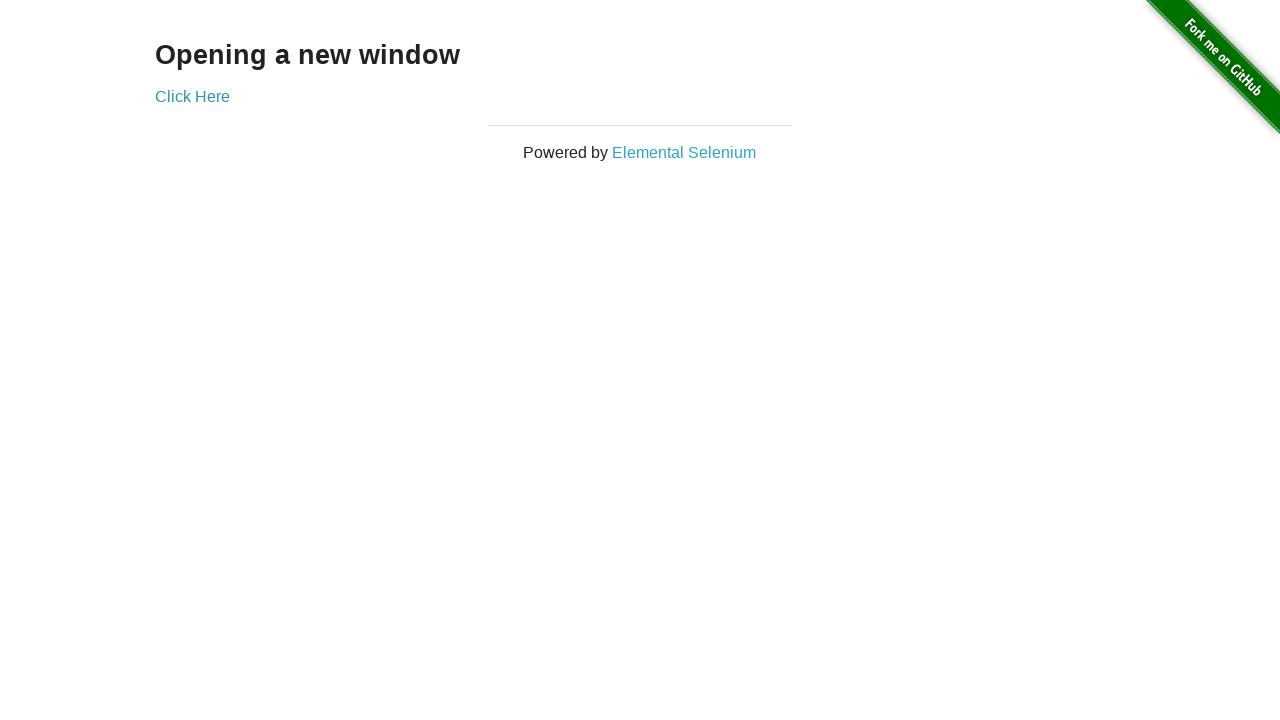

Retrieved text content from the new window
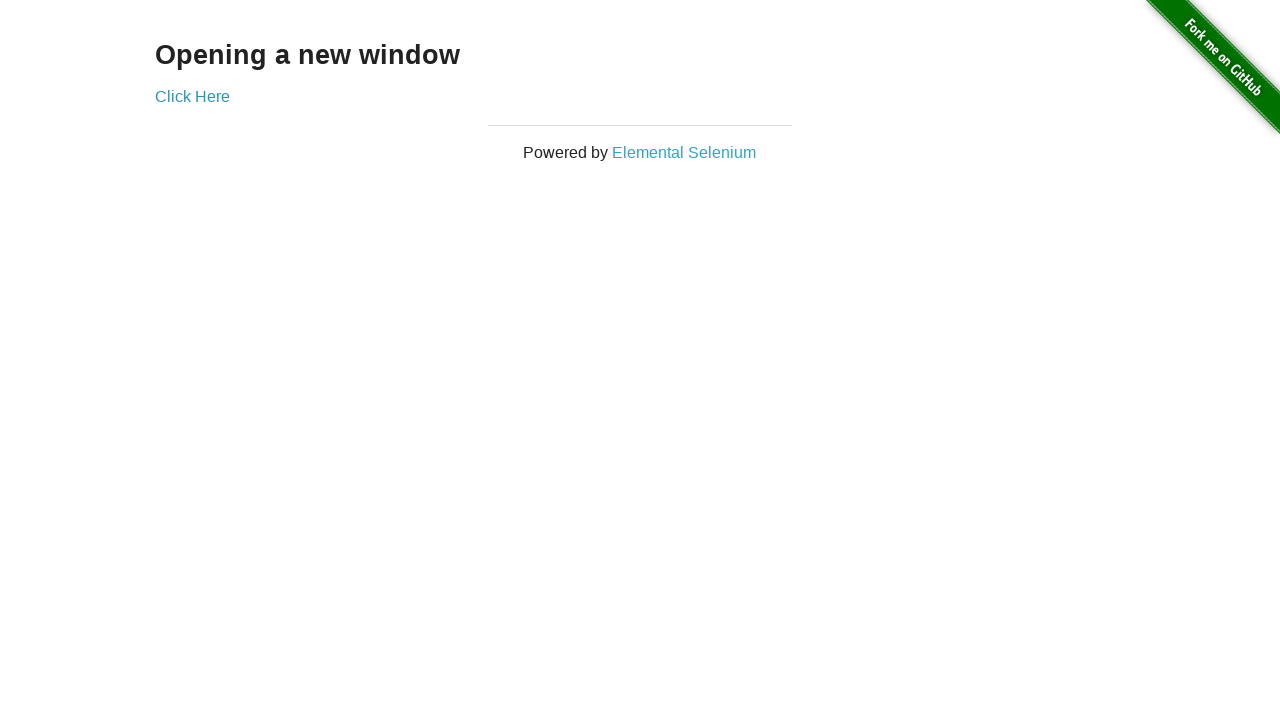

Retrieved text content from the original window
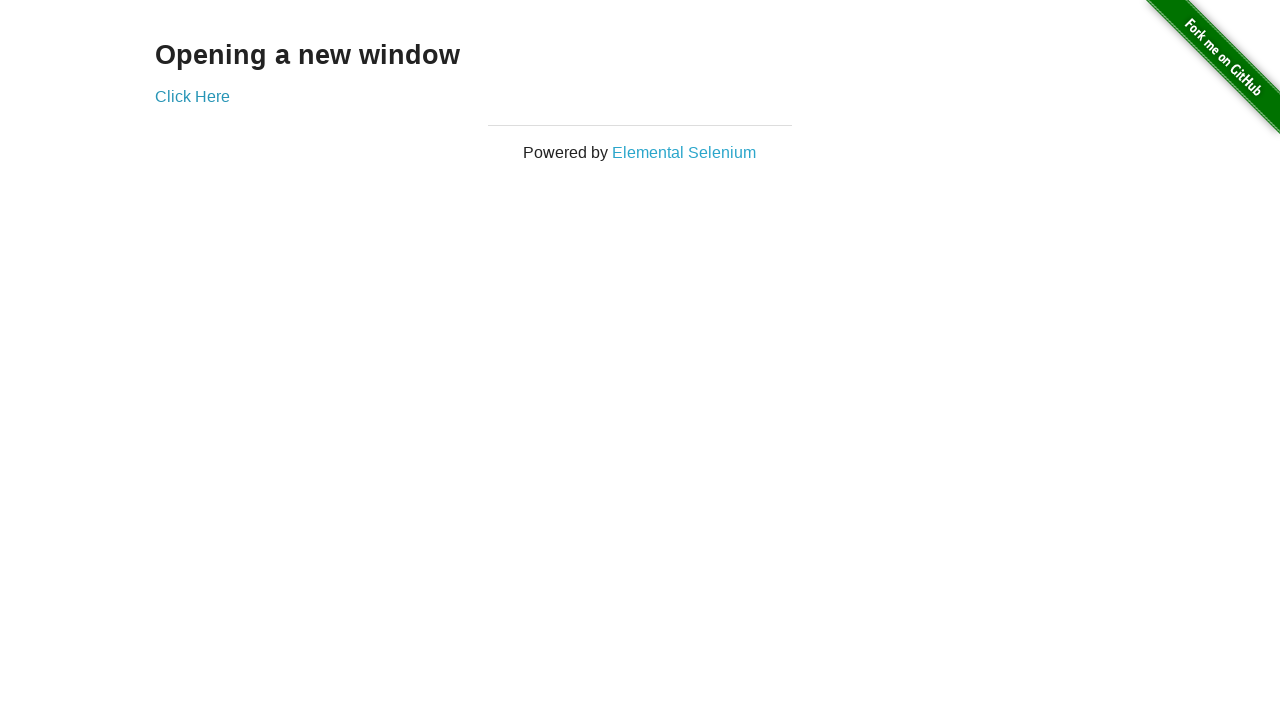

Closed the new window
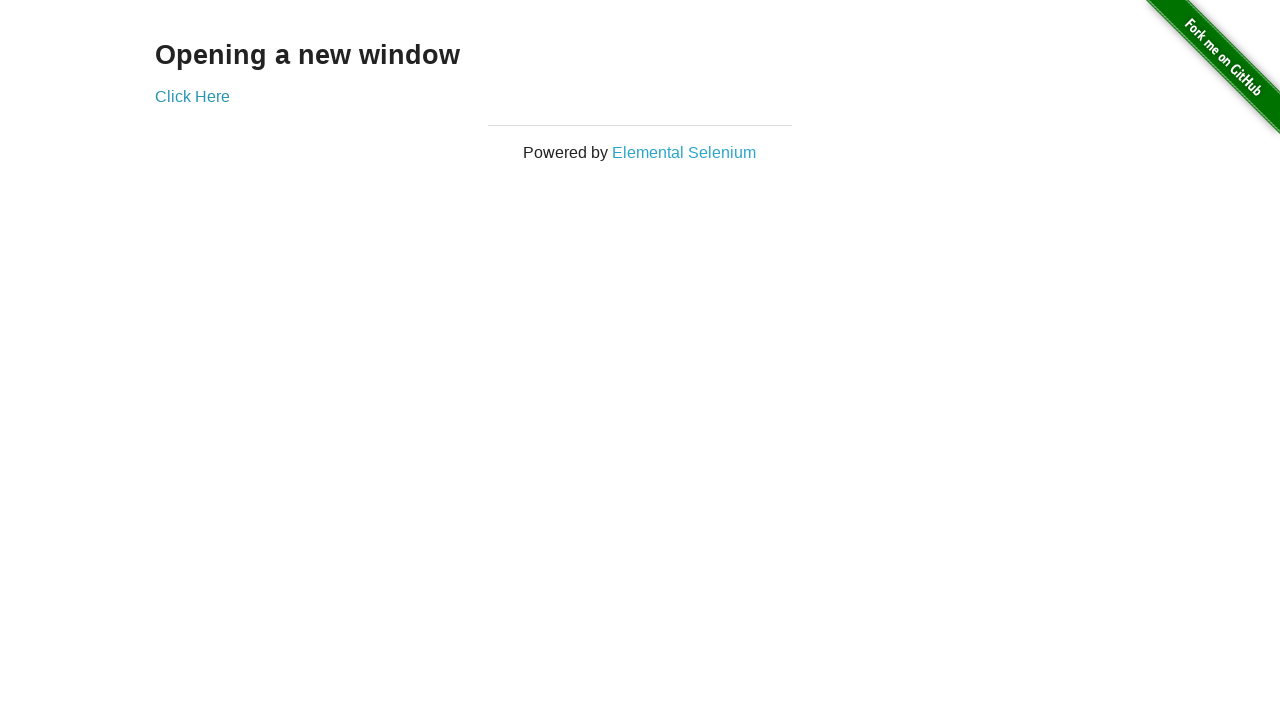

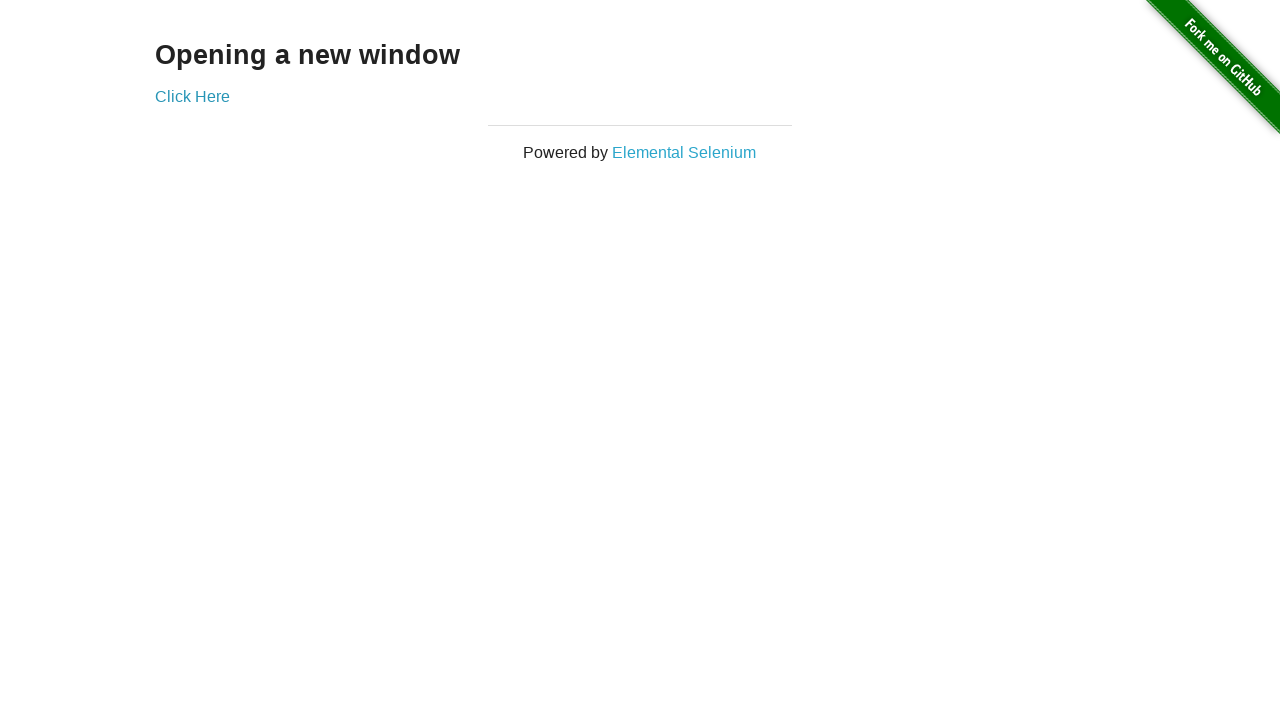